Tests the vowel filter with custom Russian text input by clearing the input, entering a Russian poem text, and clicking the vowels filter button.

Starting URL: https://rioran.github.io/ru_vowels_filter/main.html

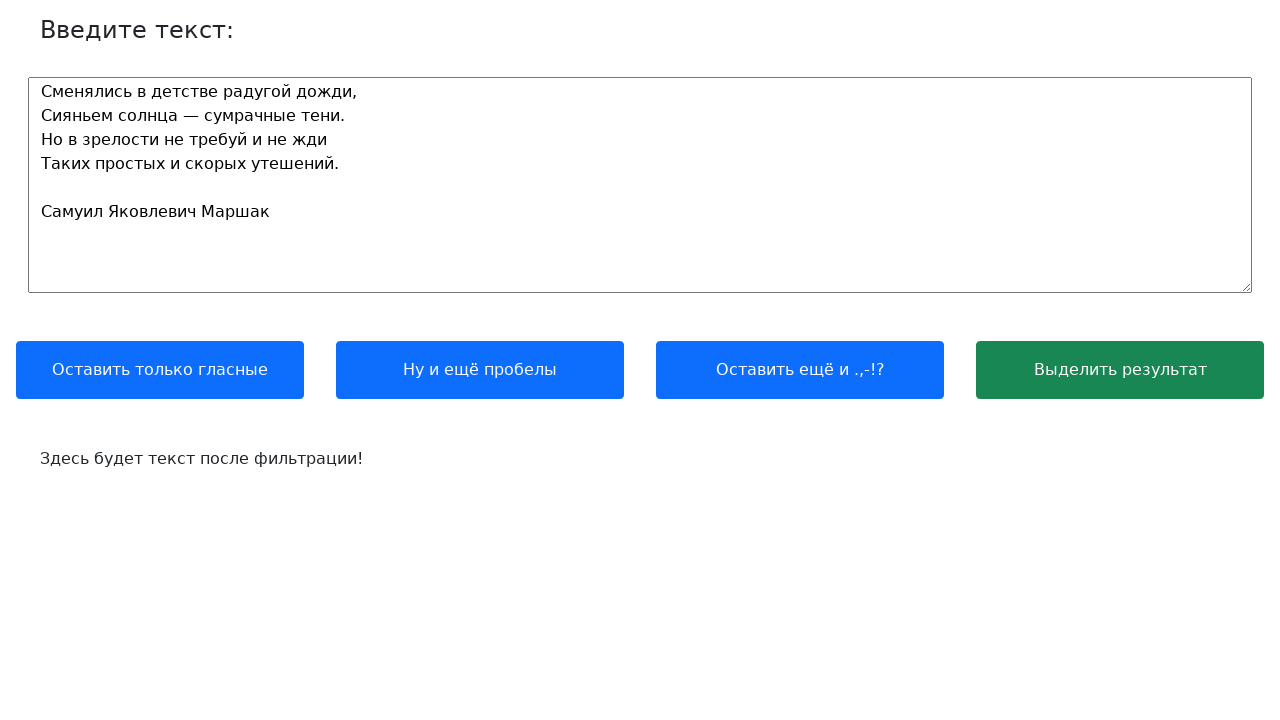

Cleared the text input field on [name='text_input']
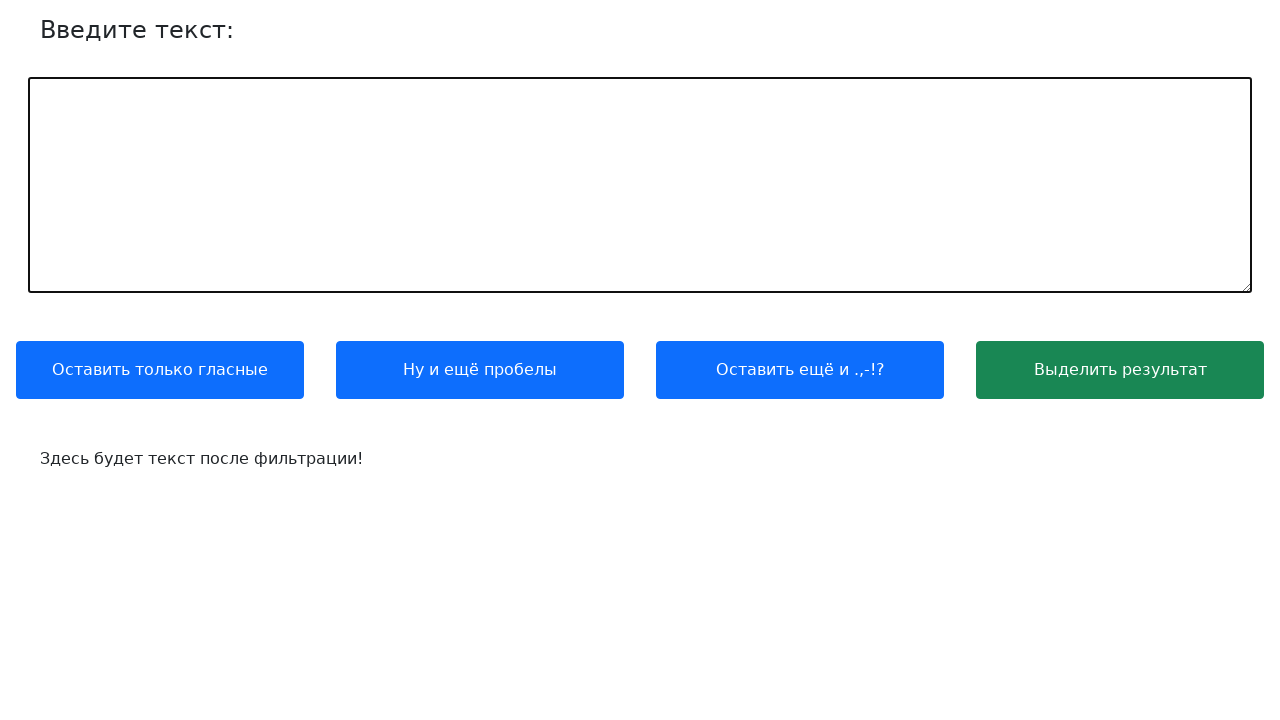

Entered Russian poem text into input field on [name='text_input']
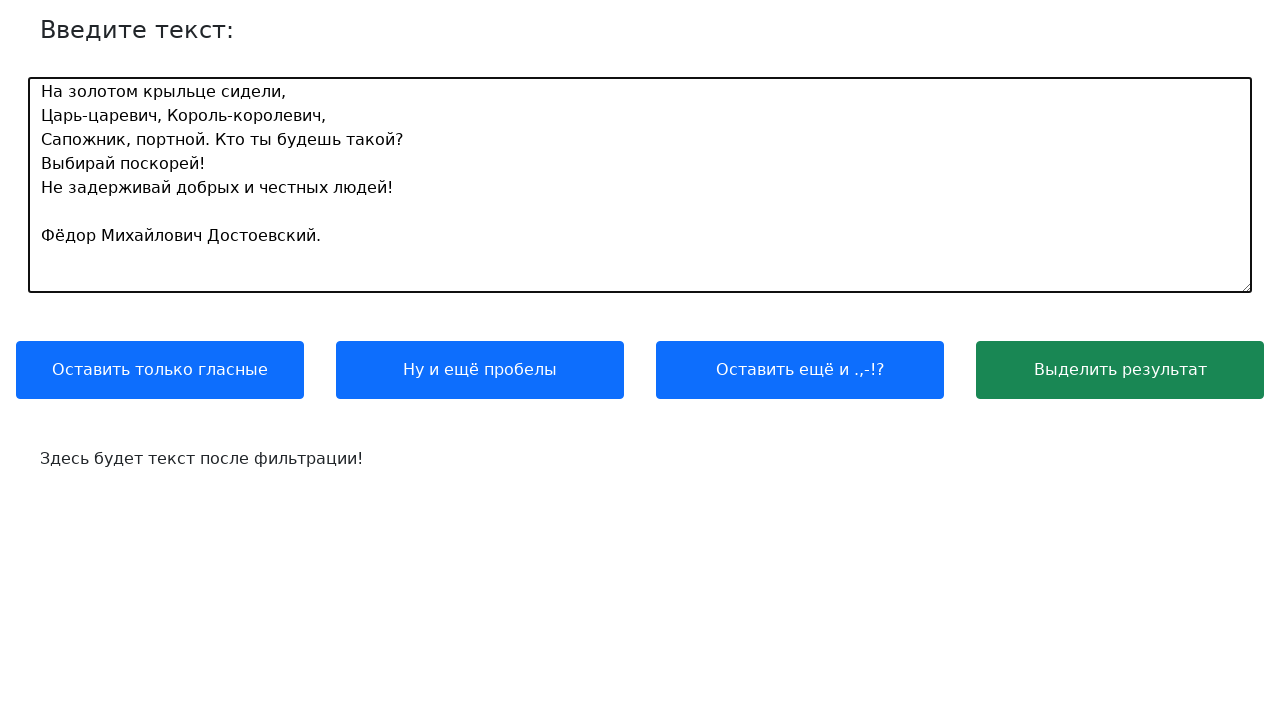

Clicked the 'Keep only vowels' button to apply vowel filter at (160, 370) on xpath=//button[contains(.,'Оставить только гласные')]
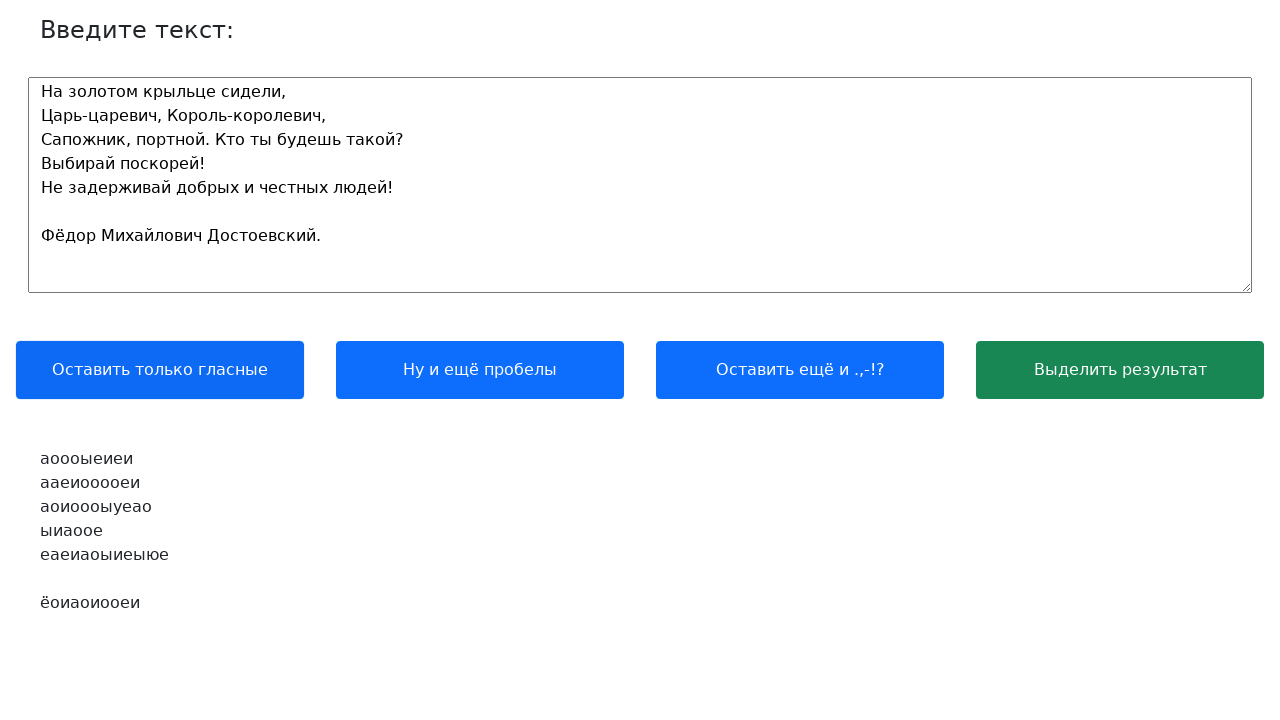

Clicked the 'Highlight result' button at (1120, 370) on xpath=//button[contains(.,'Выделить результат')]
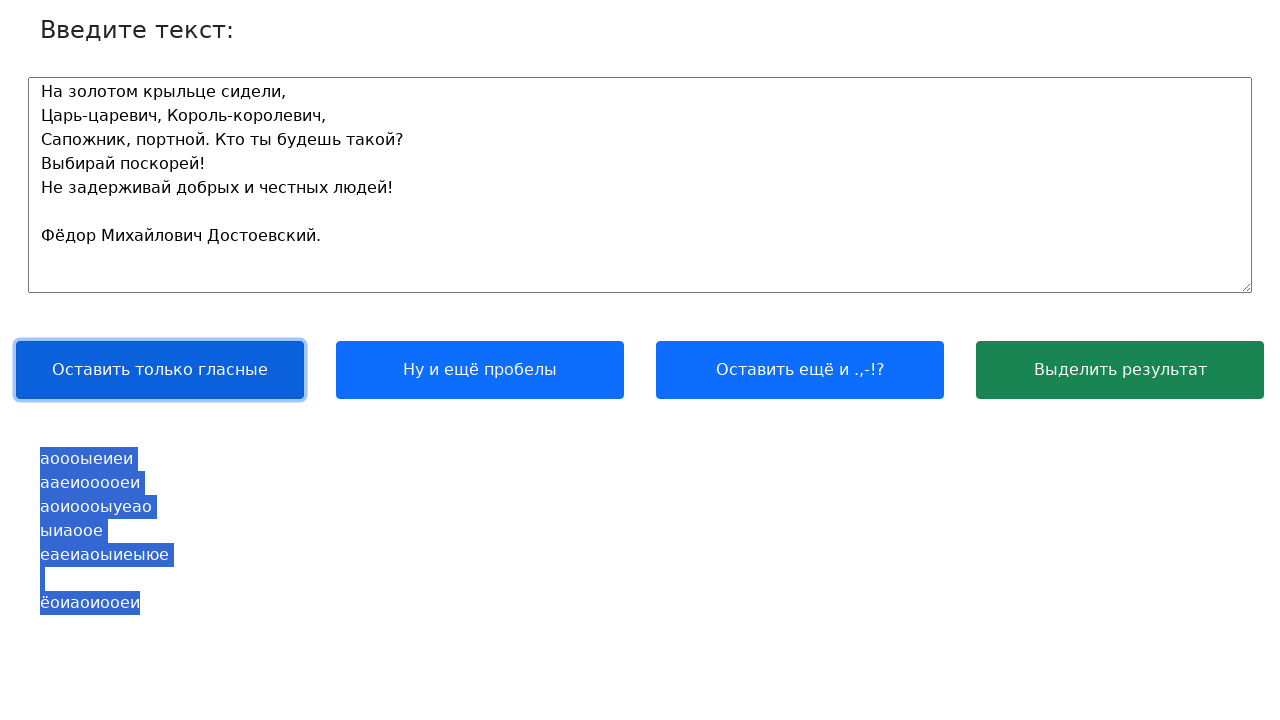

Output text became visible
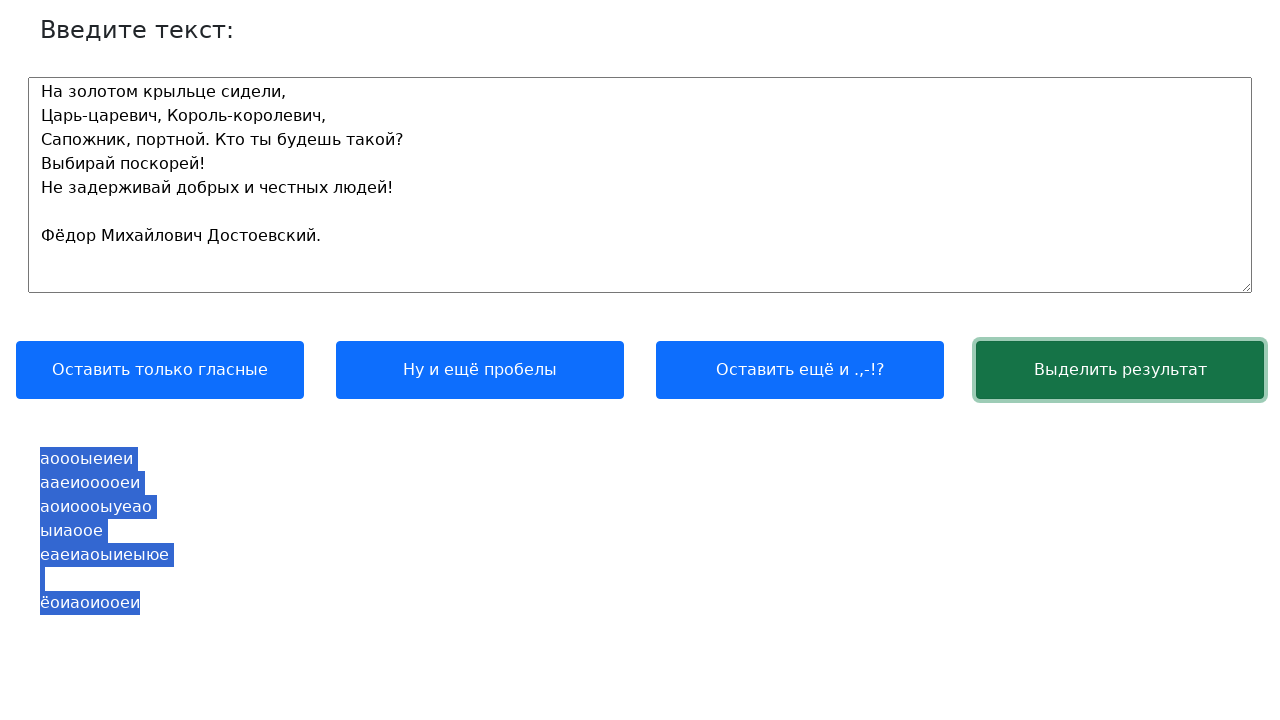

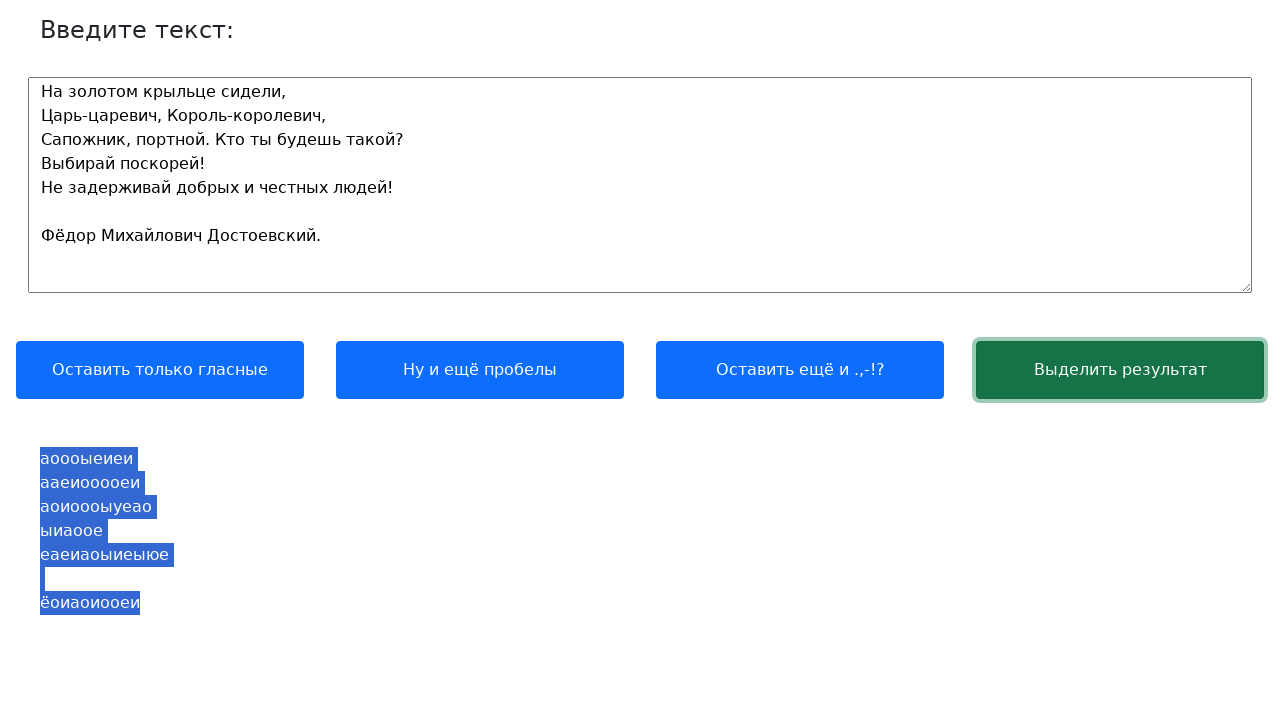